Tests that clicking the 200 status code link returns a proper 200 HTTP response

Starting URL: http://the-internet.herokuapp.com/status_codes

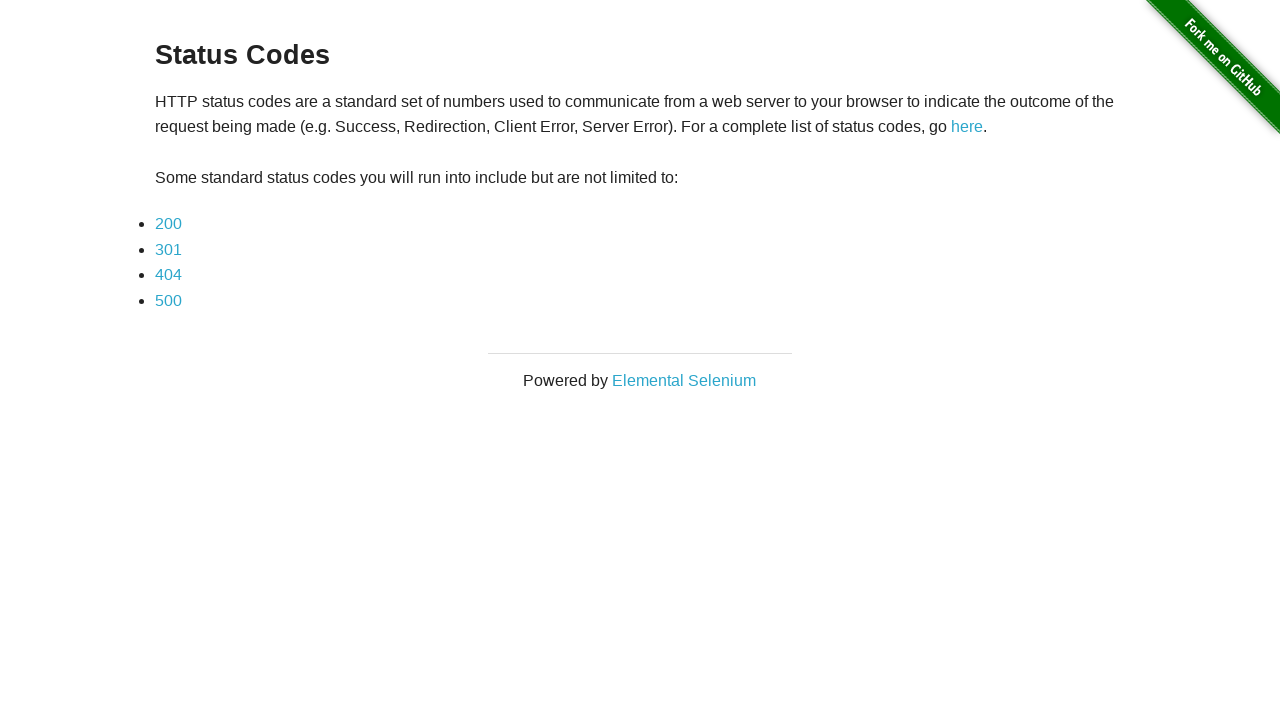

Clicked on the 200 status code link at (168, 224) on text=200
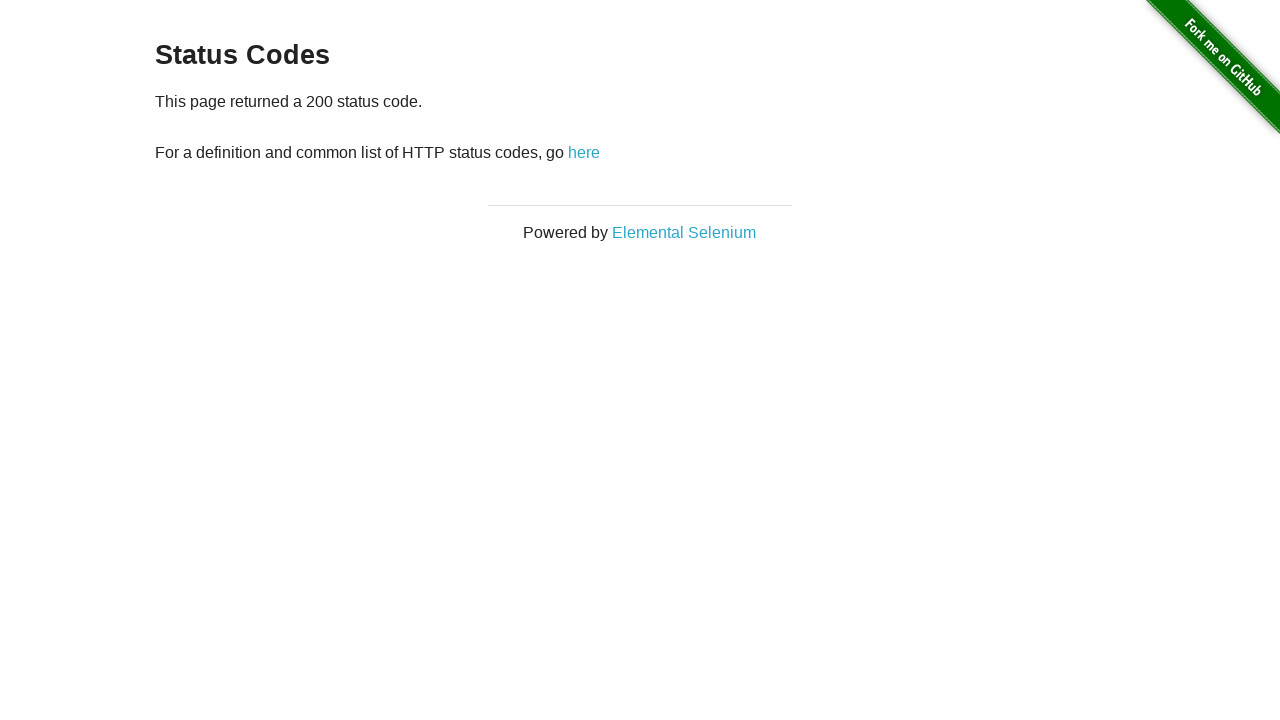

Captured HTTP response from 200 status code link
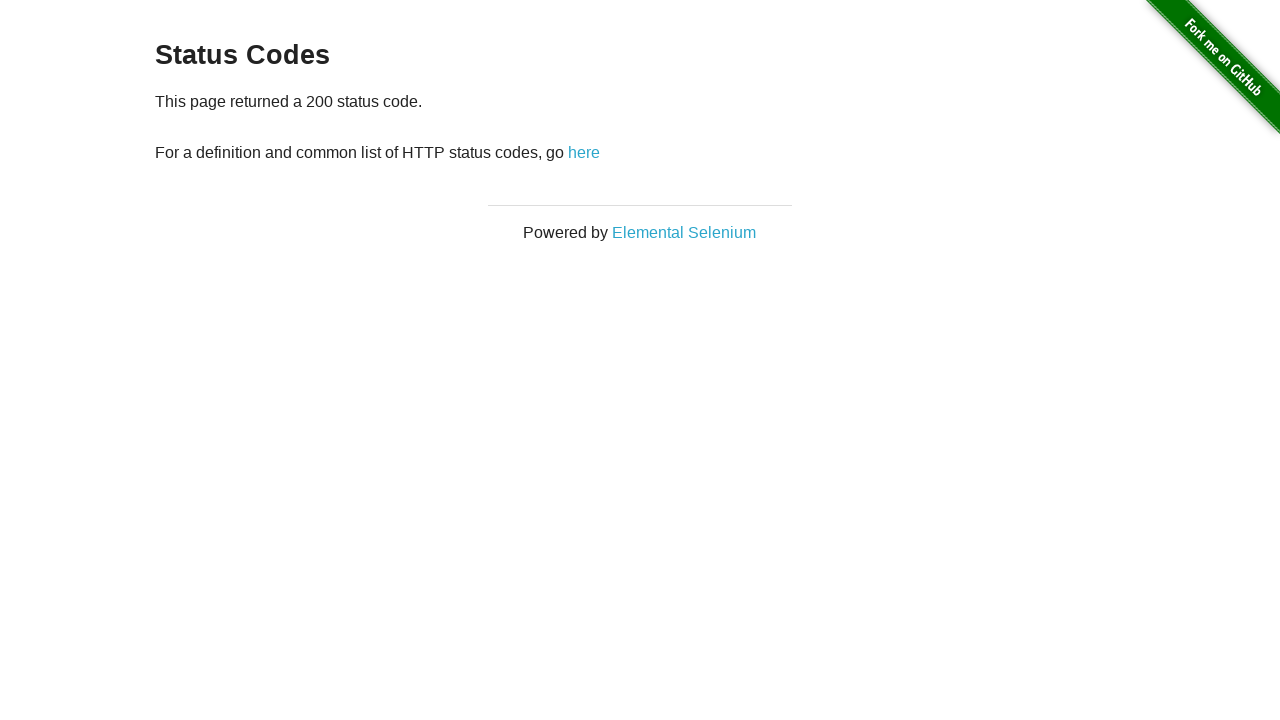

Asserted that HTTP response status is 200
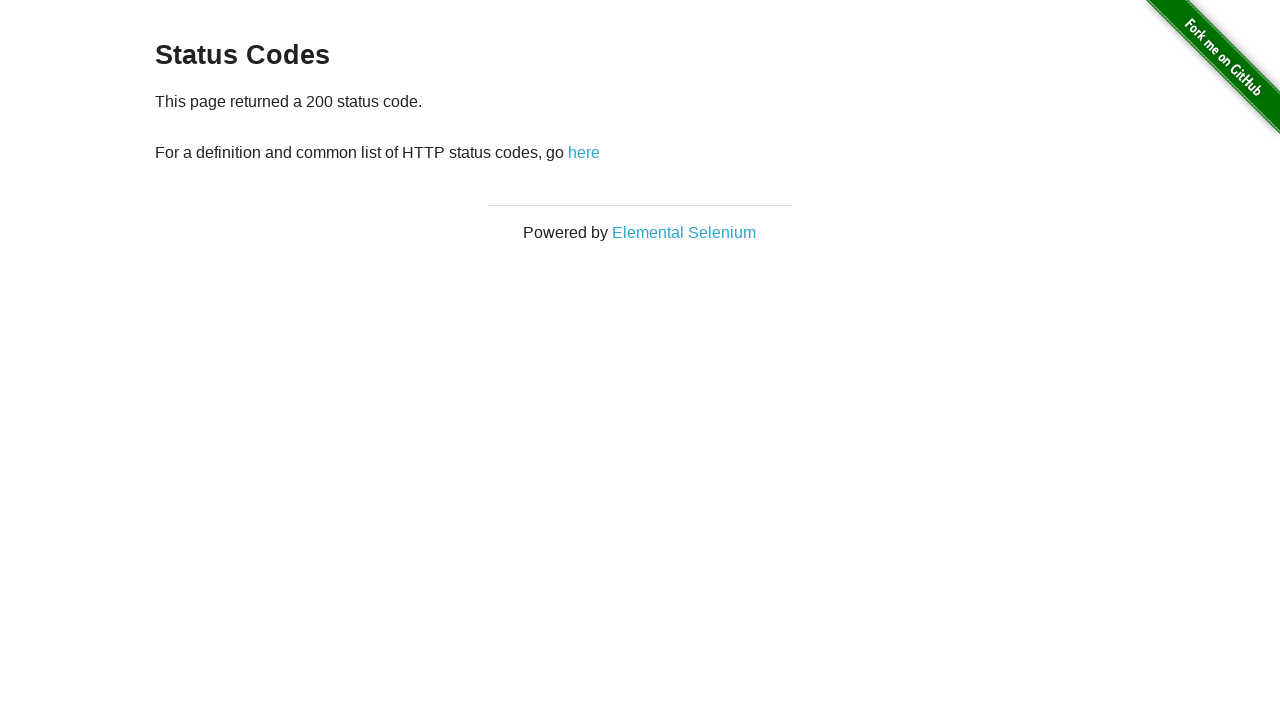

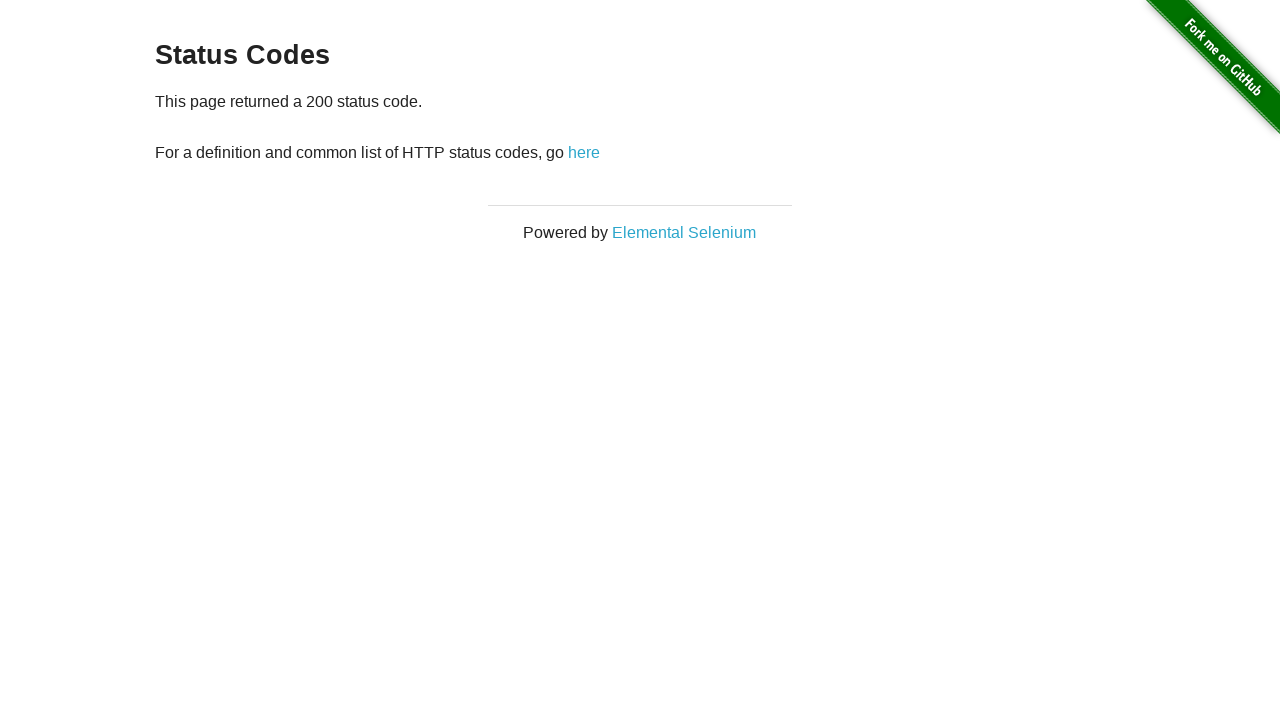